Navigates to a hockey teams data page, waits for the table to load, and navigates through pagination to verify all pages load correctly

Starting URL: https://www.scrapethissite.com/pages/forms

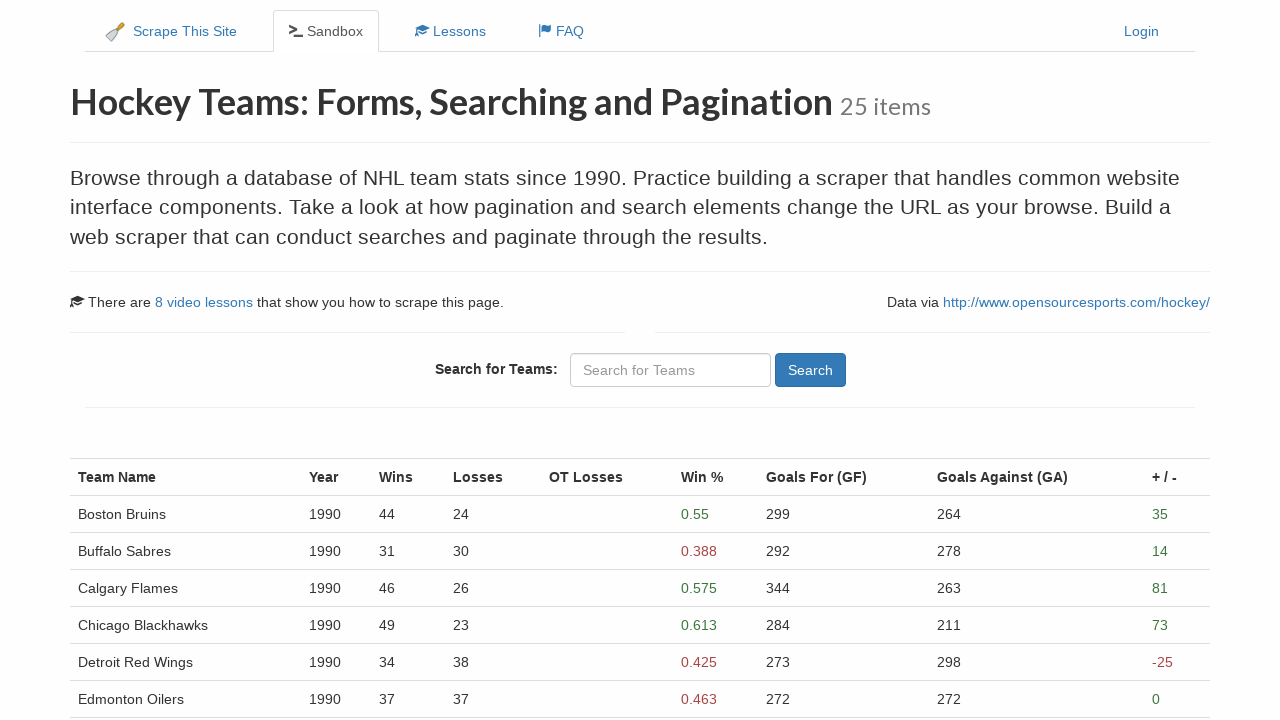

Pagination element loaded on first page
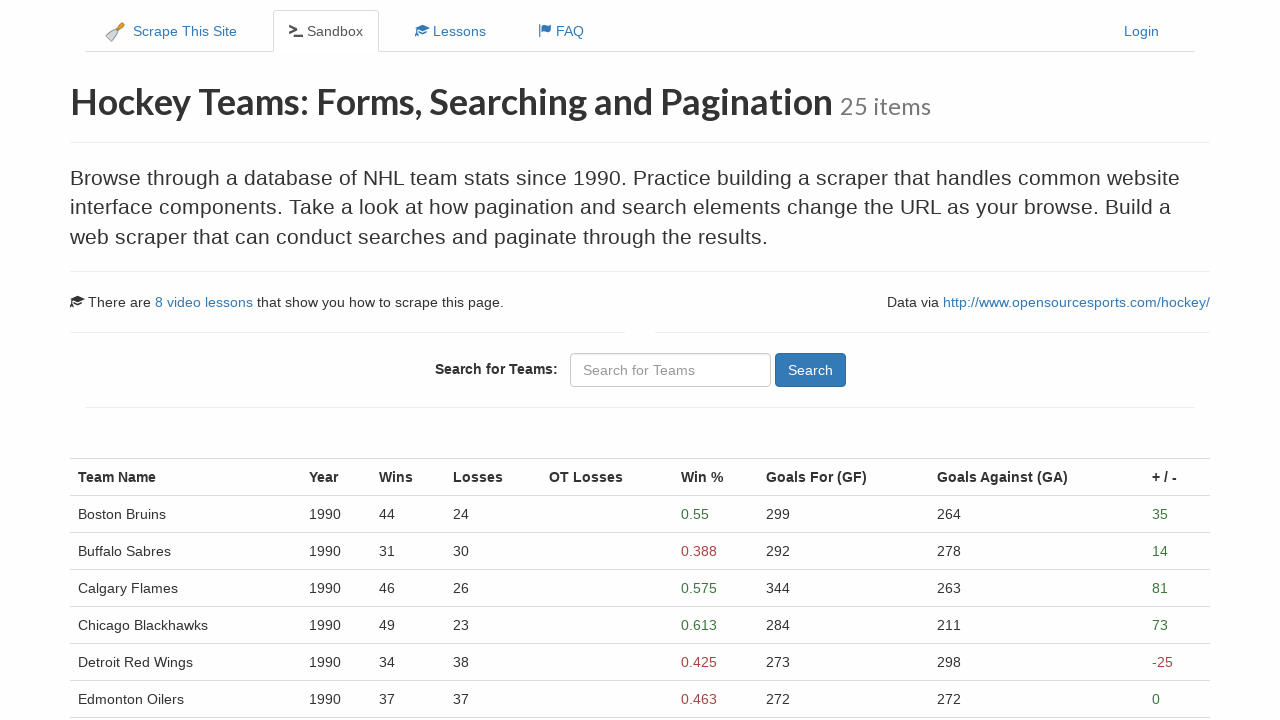

Data table loaded on first page
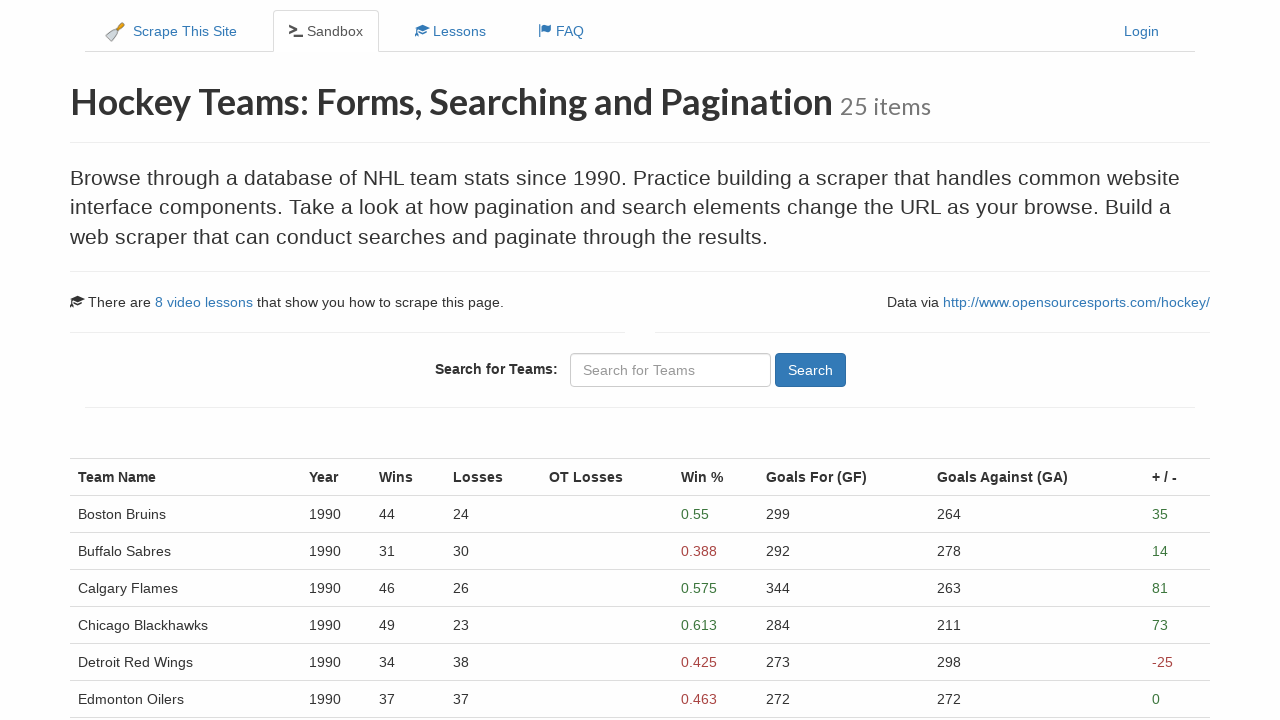

Navigated to page 2
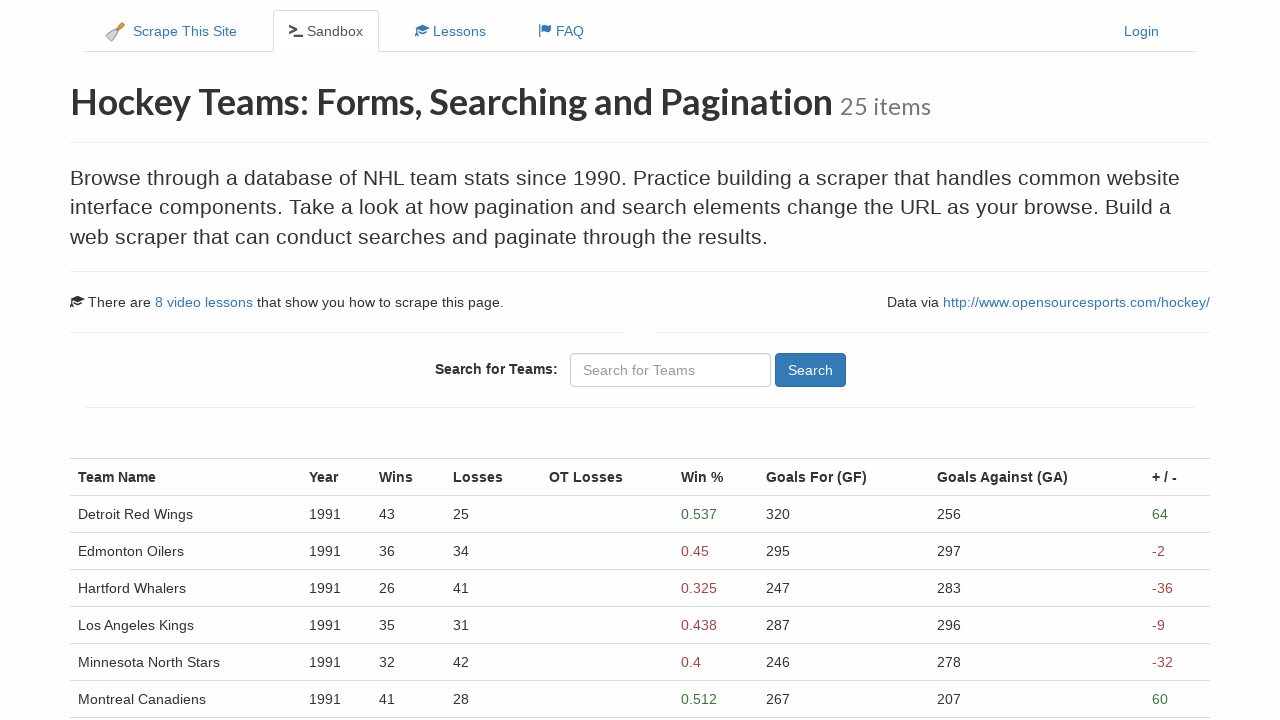

Data table loaded on page 2
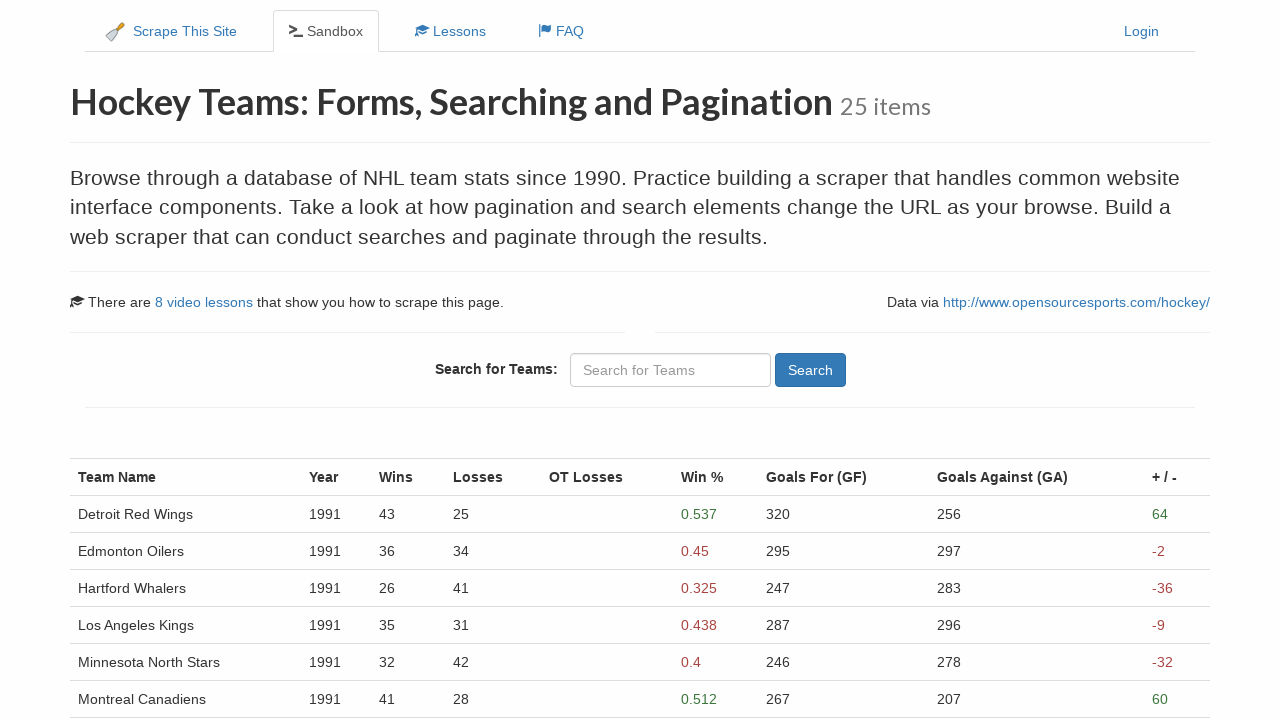

Navigated to page 3
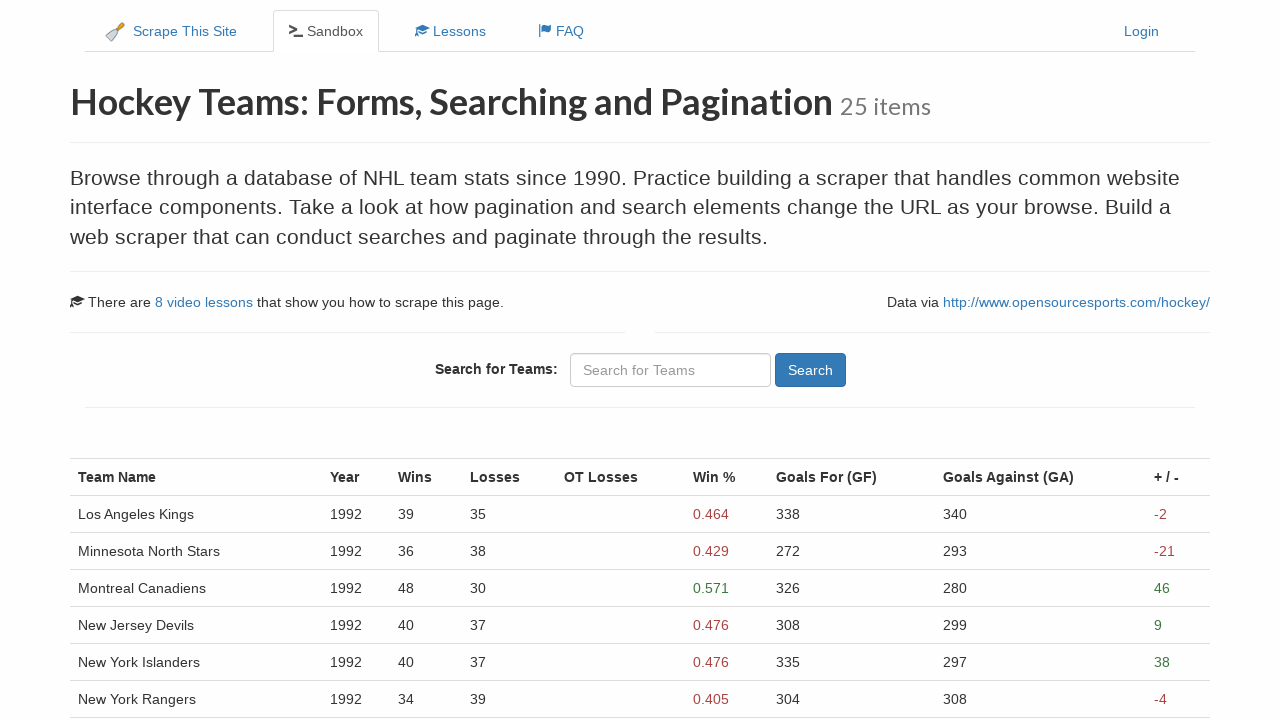

Data table loaded on page 3
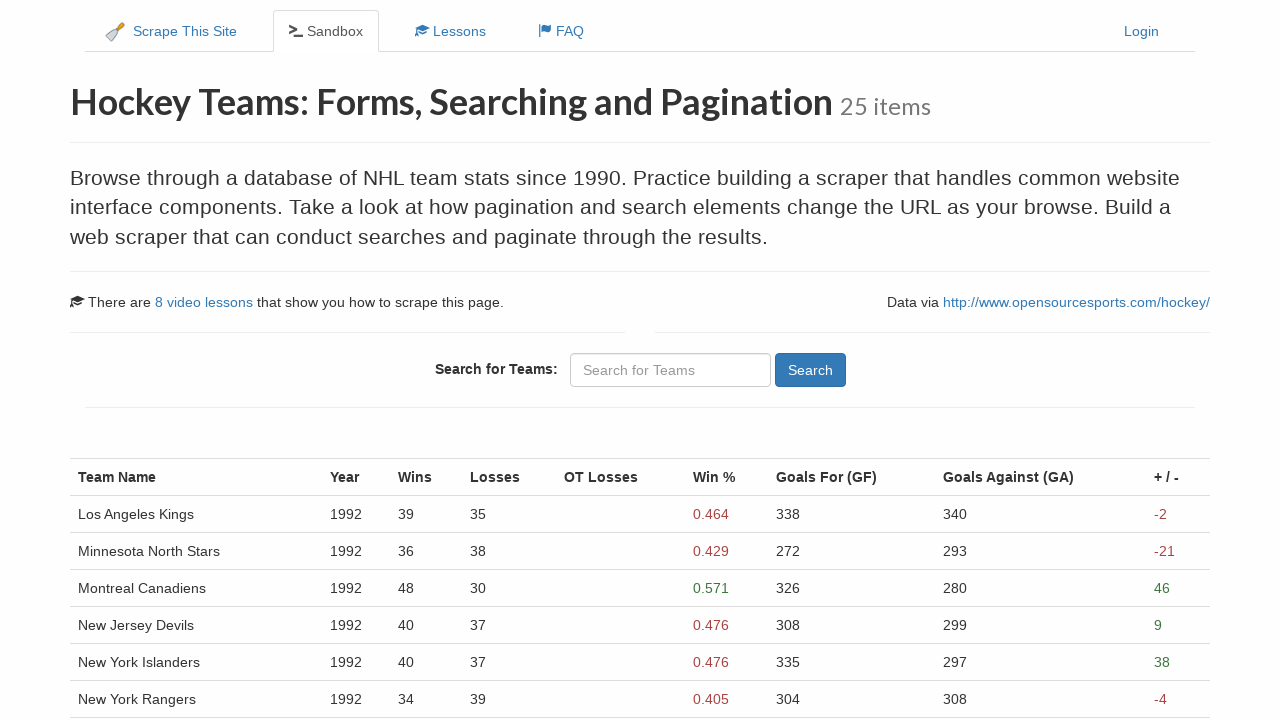

Navigated to page 4
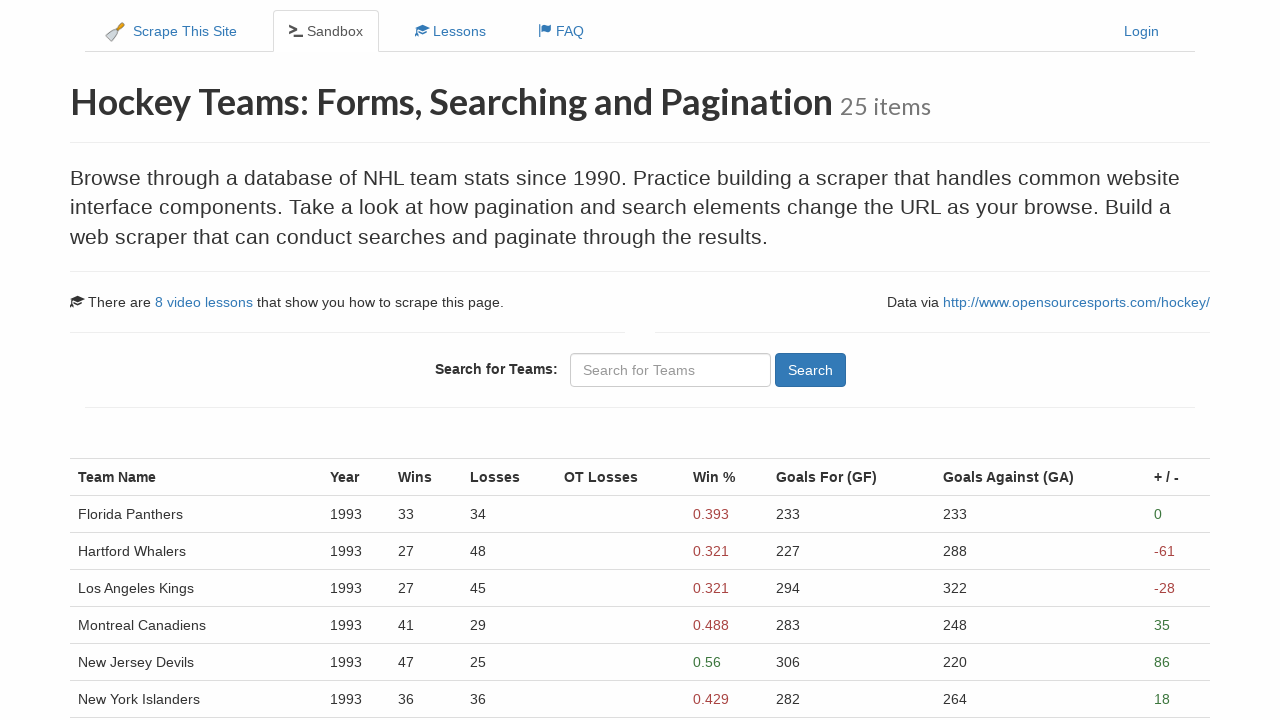

Data table loaded on page 4
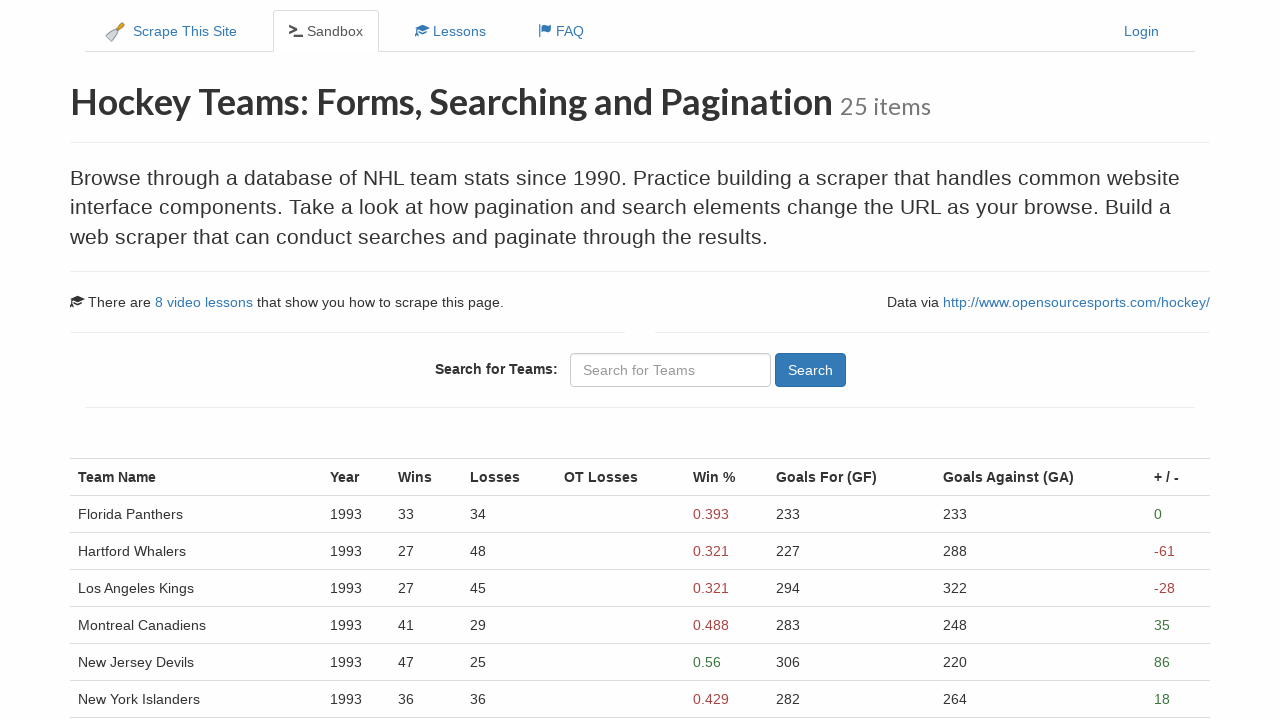

Navigated to page 5
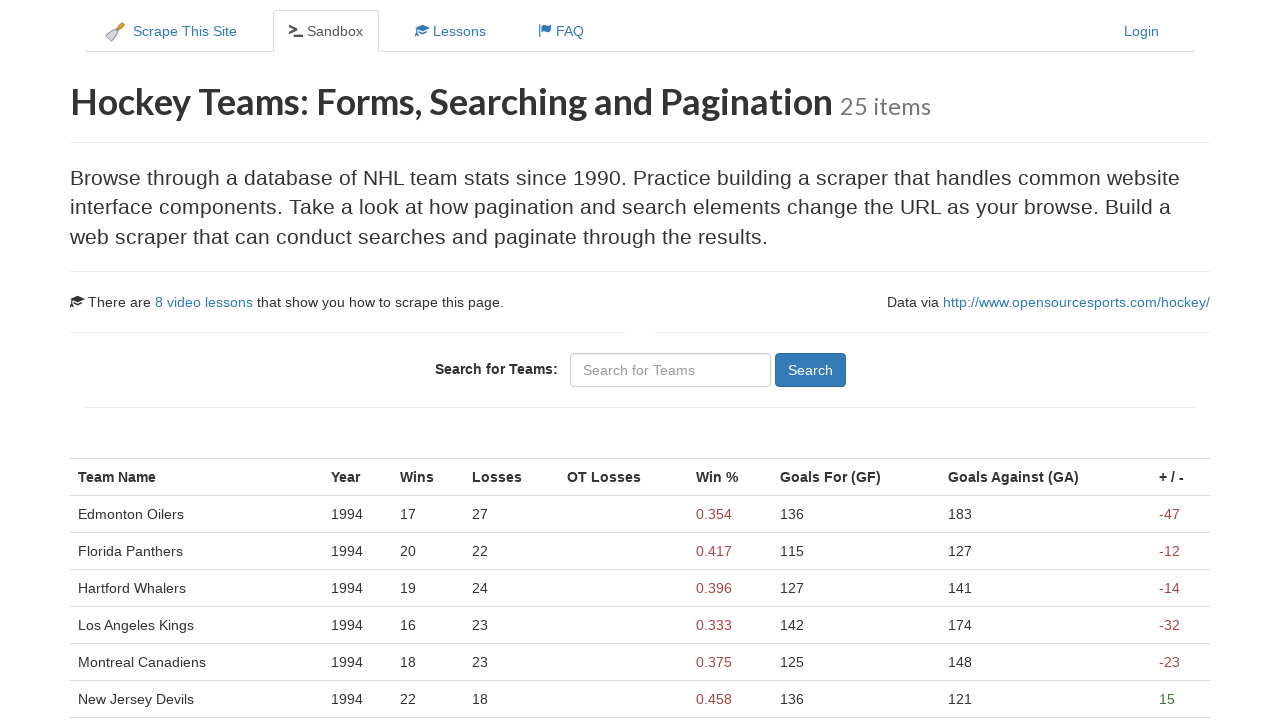

Data table loaded on page 5
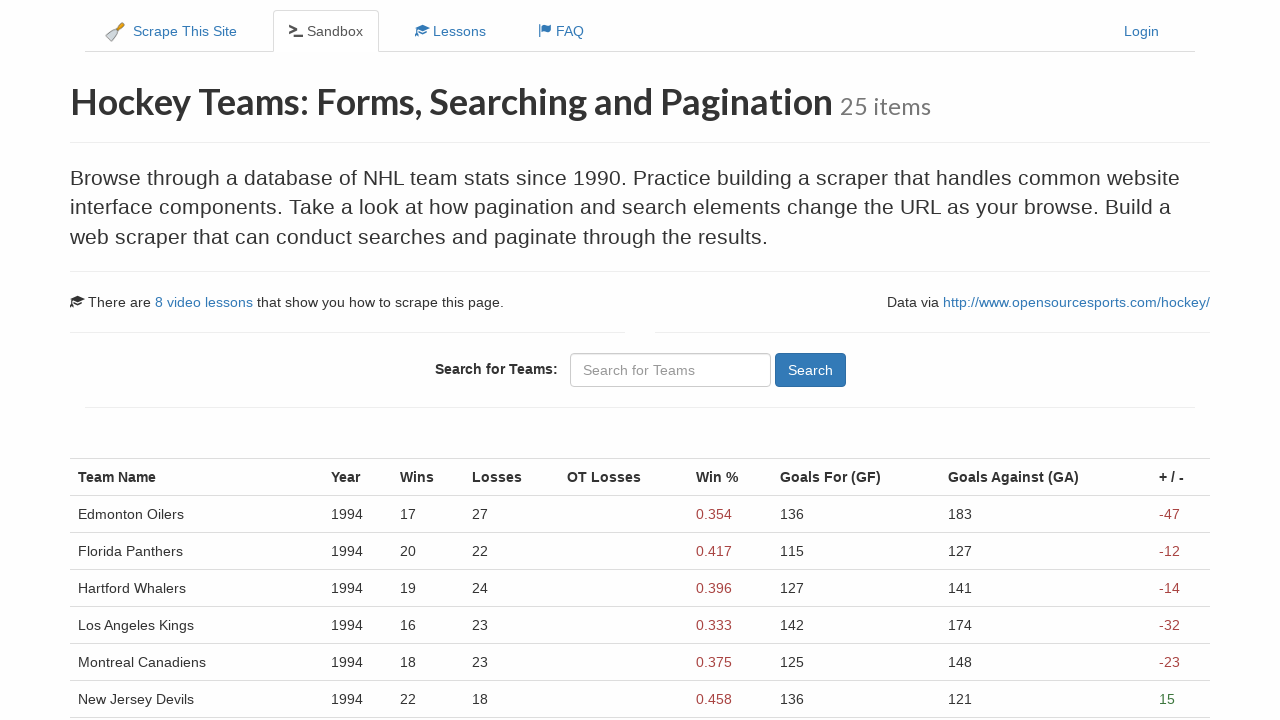

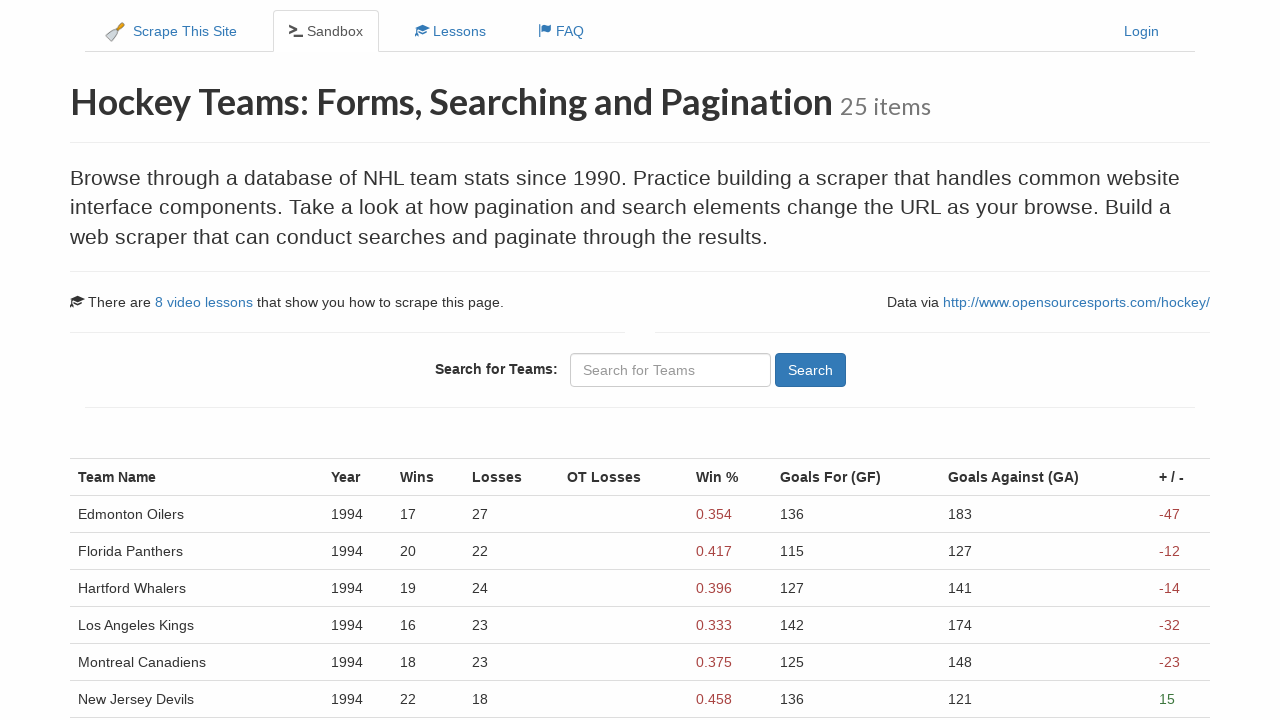